Tests JavaScript alert handling by clicking a button that triggers an alert and then accepting/dismissing the alert dialog

Starting URL: https://www.hyrtutorials.com/p/alertsdemo.html

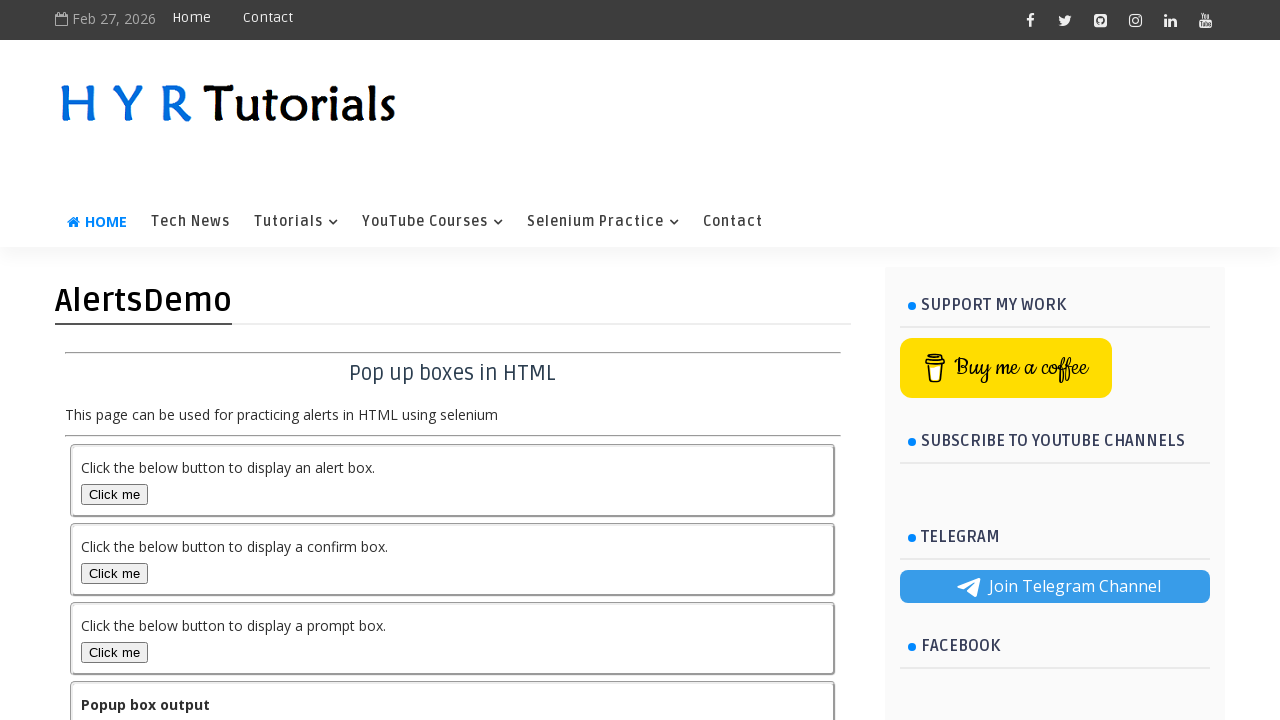

Clicked alert box button to trigger JavaScript alert at (114, 494) on #alertBox
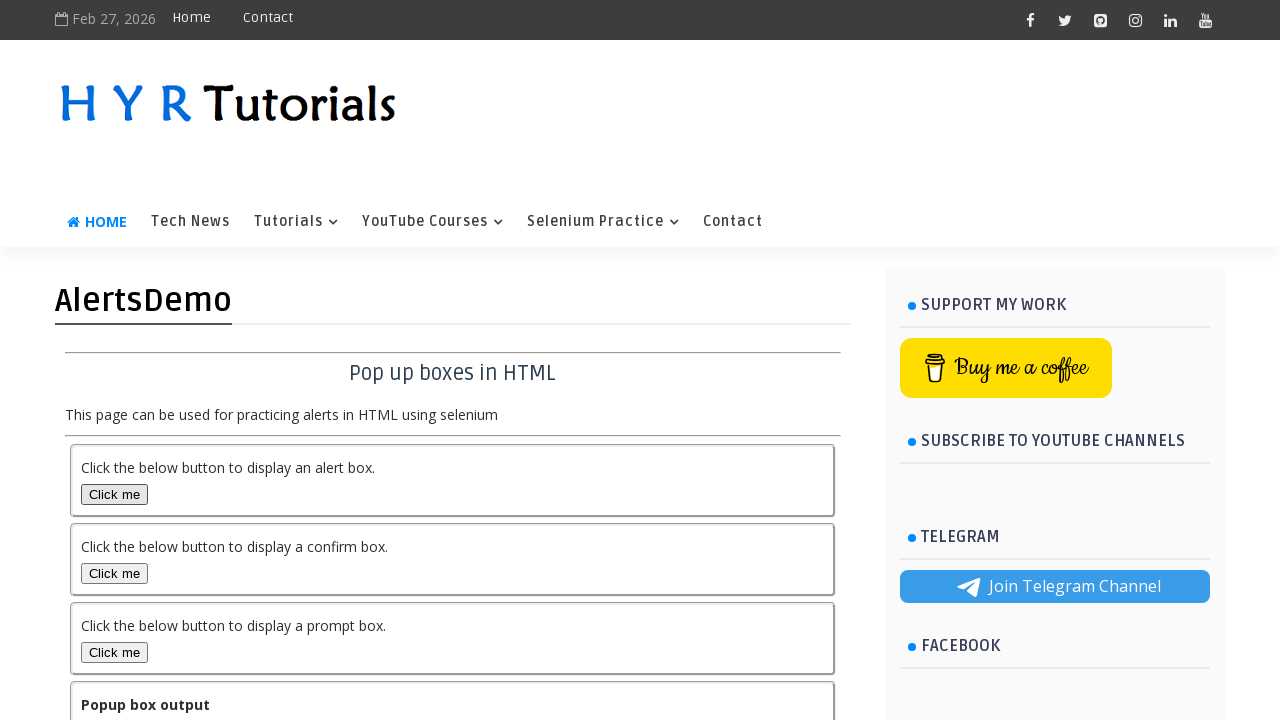

Set up dialog handler to accept alerts
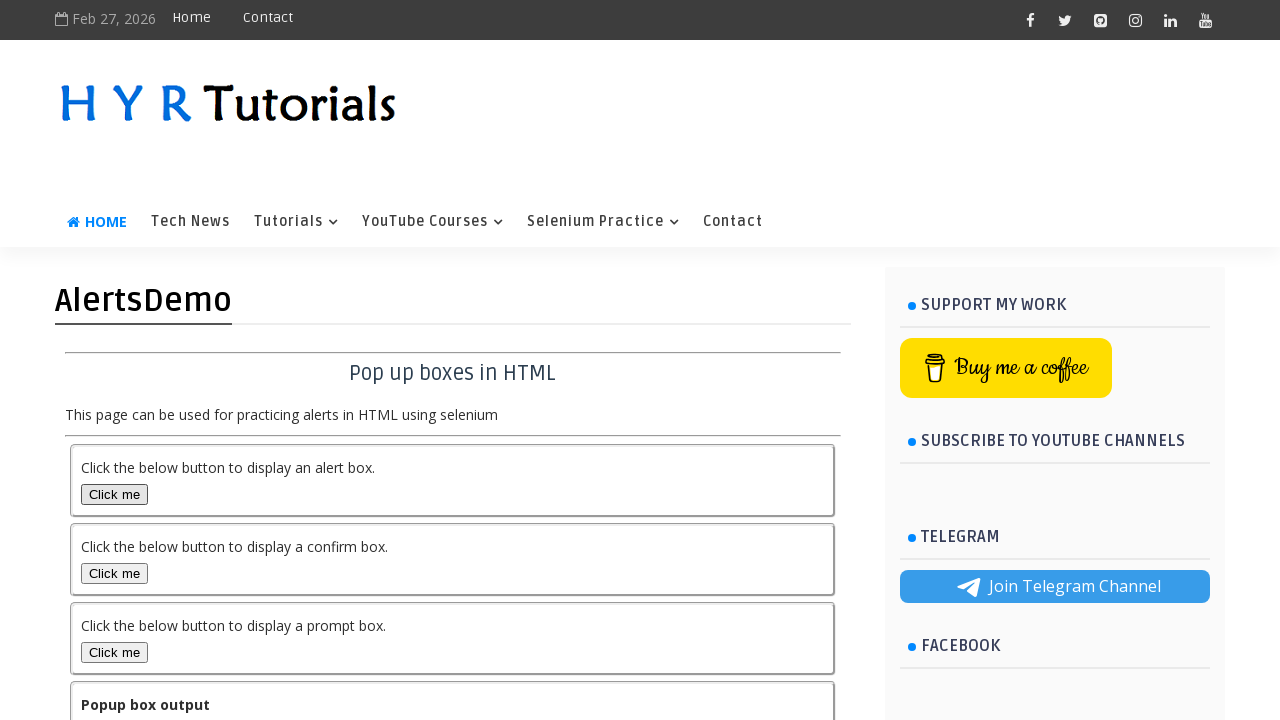

Clicked alert box button again to trigger another JavaScript alert at (114, 494) on #alertBox
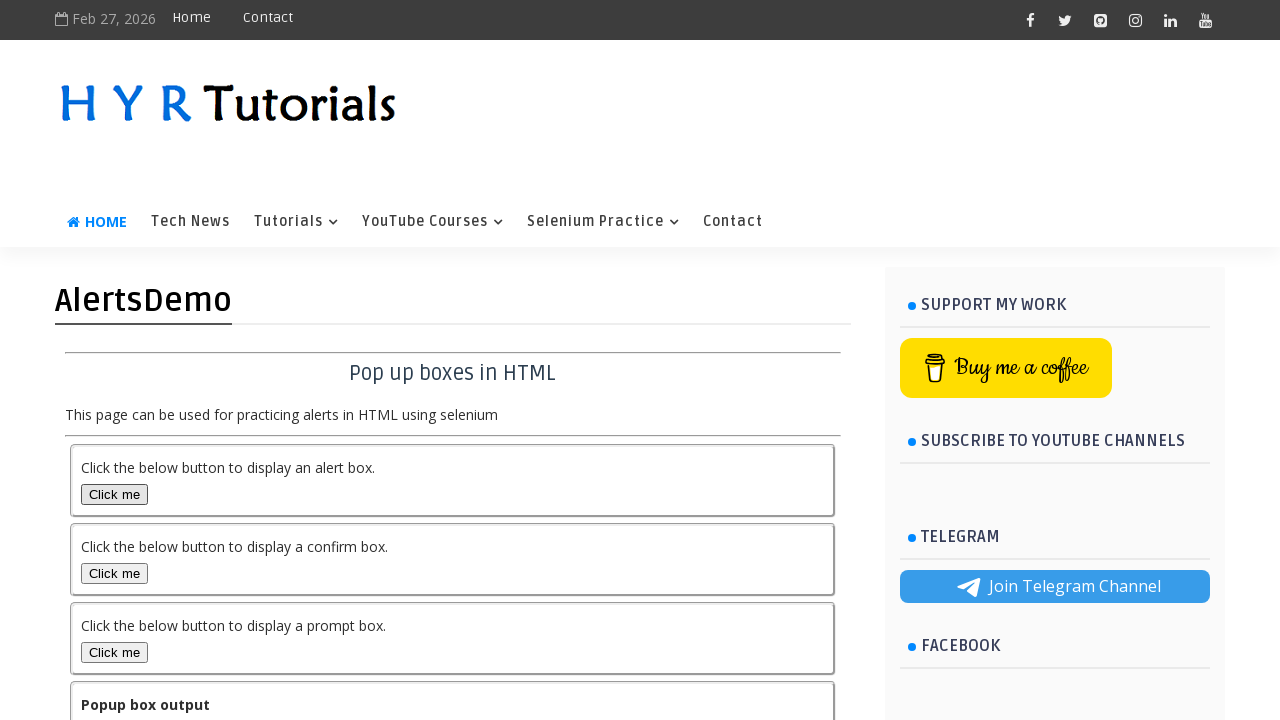

Waited for alert dialog to appear
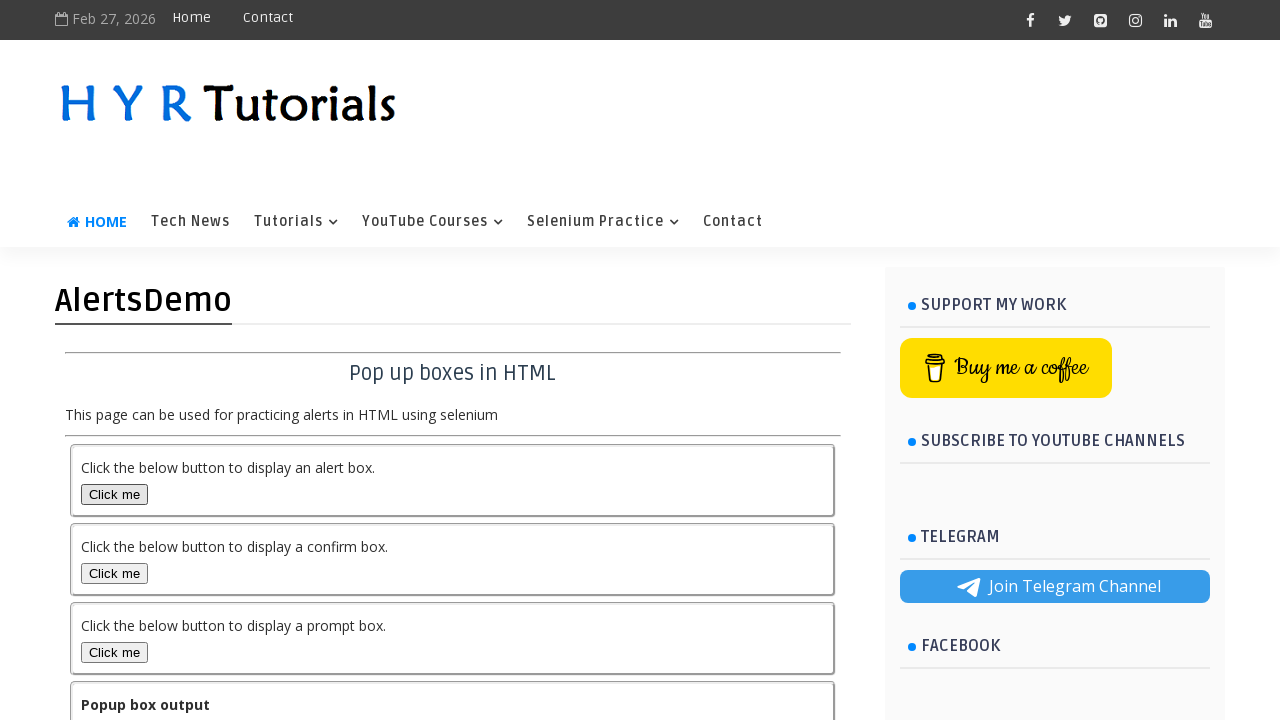

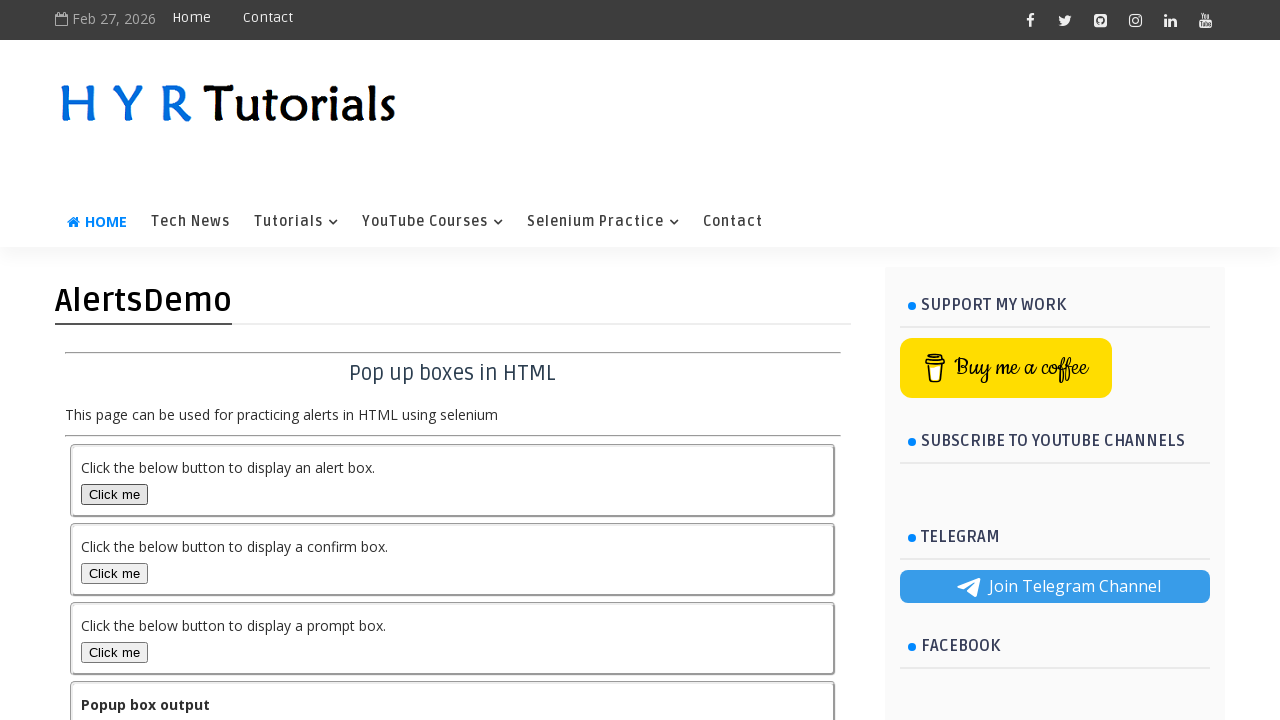